Tests the sorting functionality of a vegetable list table by clicking the header to sort and comparing the results

Starting URL: https://rahulshettyacademy.com/seleniumPractise/#/offers

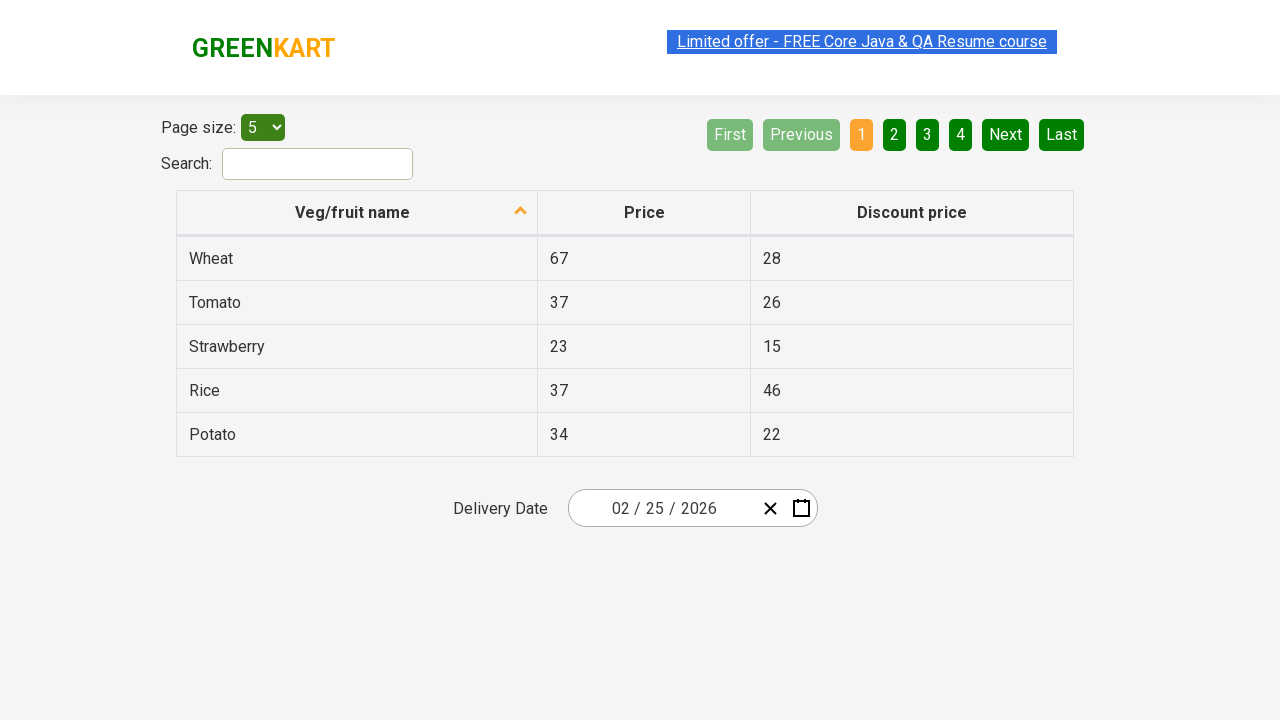

Waited for vegetable list table to load
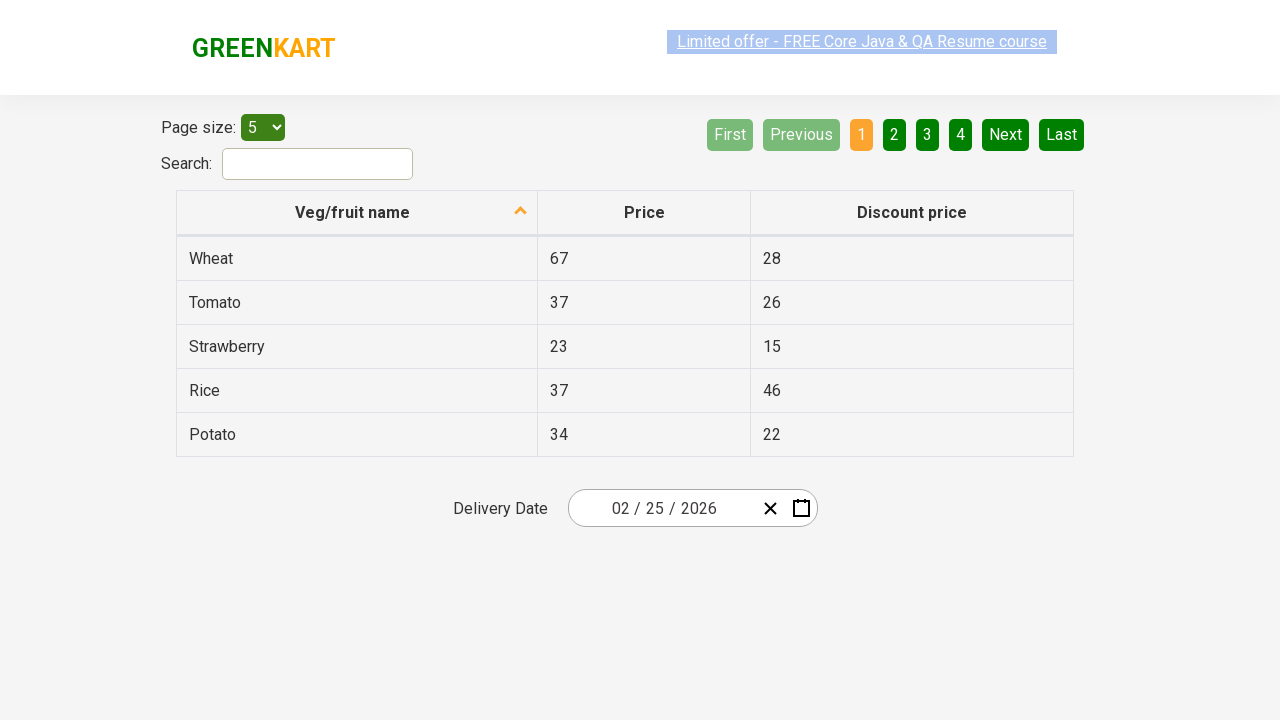

Clicked first column header to sort vegetable list at (357, 213) on xpath=//tr/th[1]
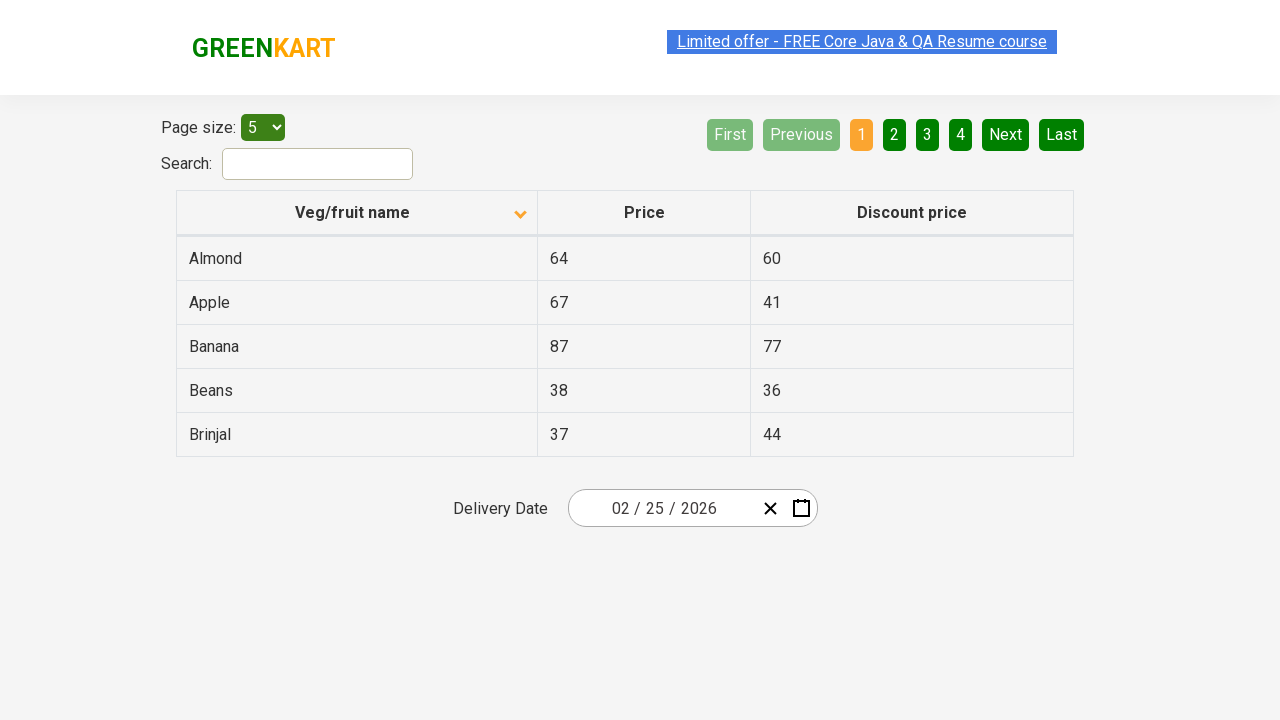

Waited for sorted vegetable list to appear
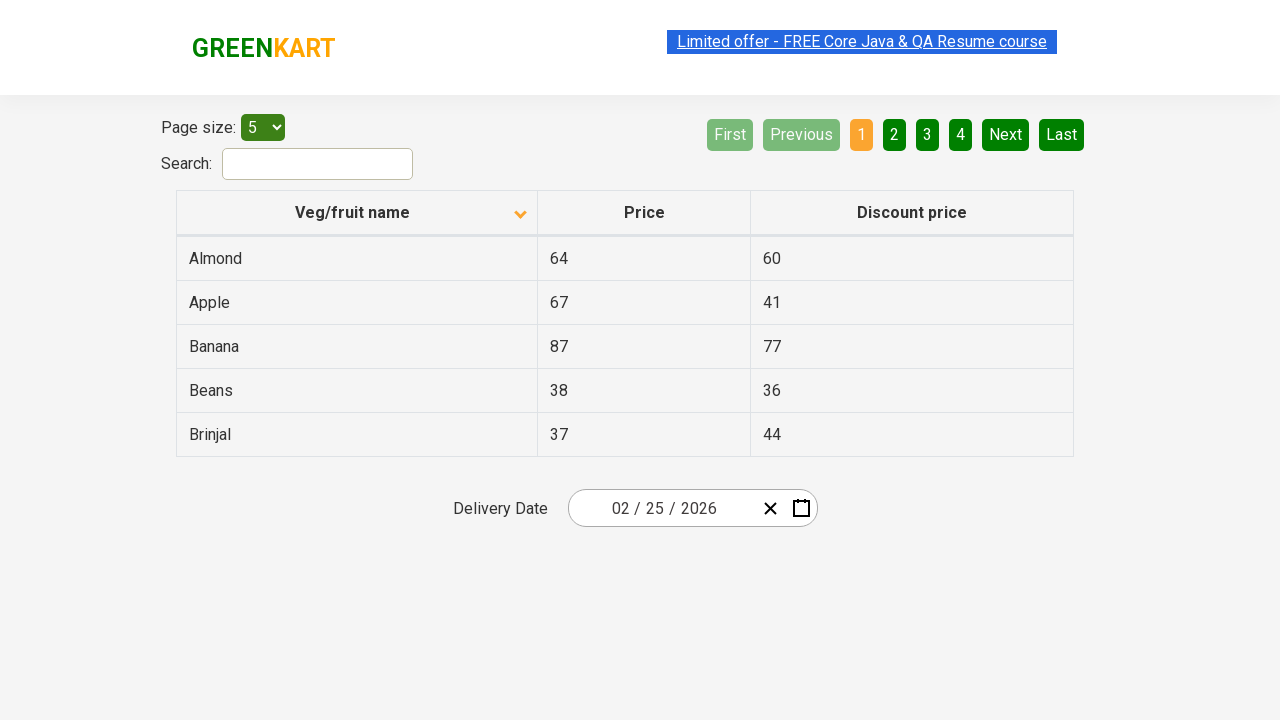

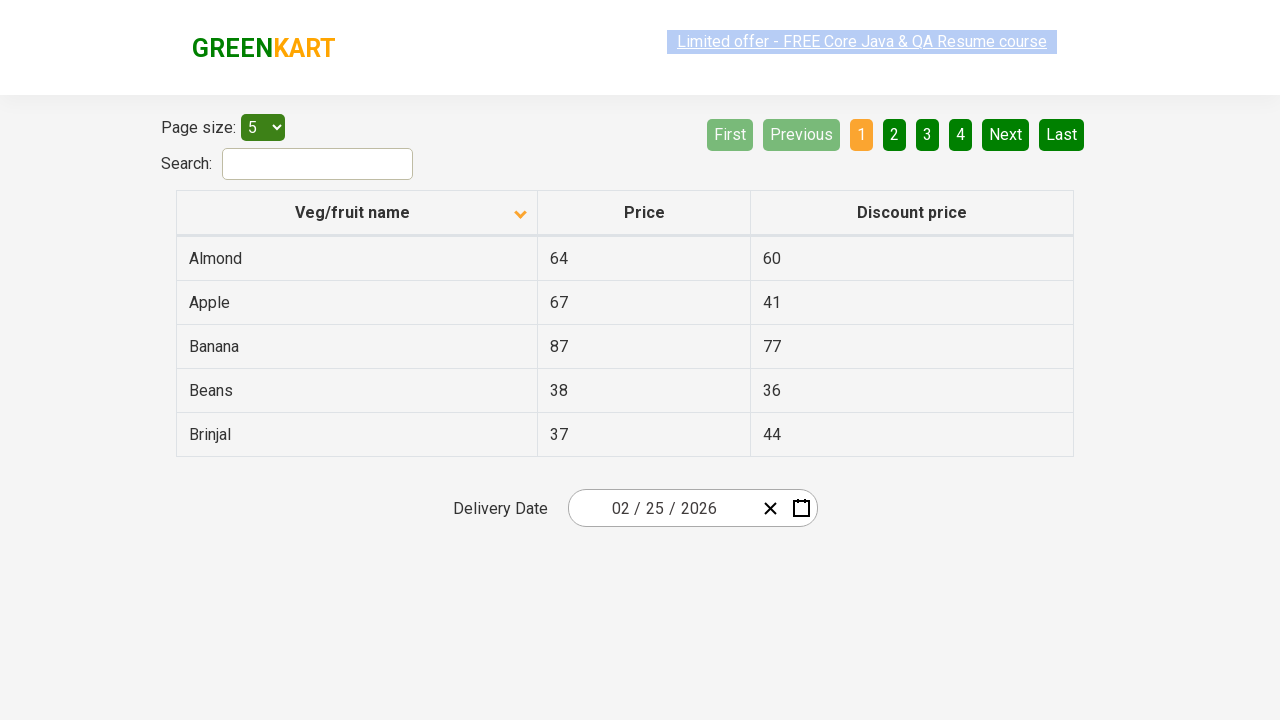